Tests drag and drop functionality on jQuery UI demo page by dragging an element and dropping it onto a target droppable area within an iframe

Starting URL: https://jqueryui.com/droppable

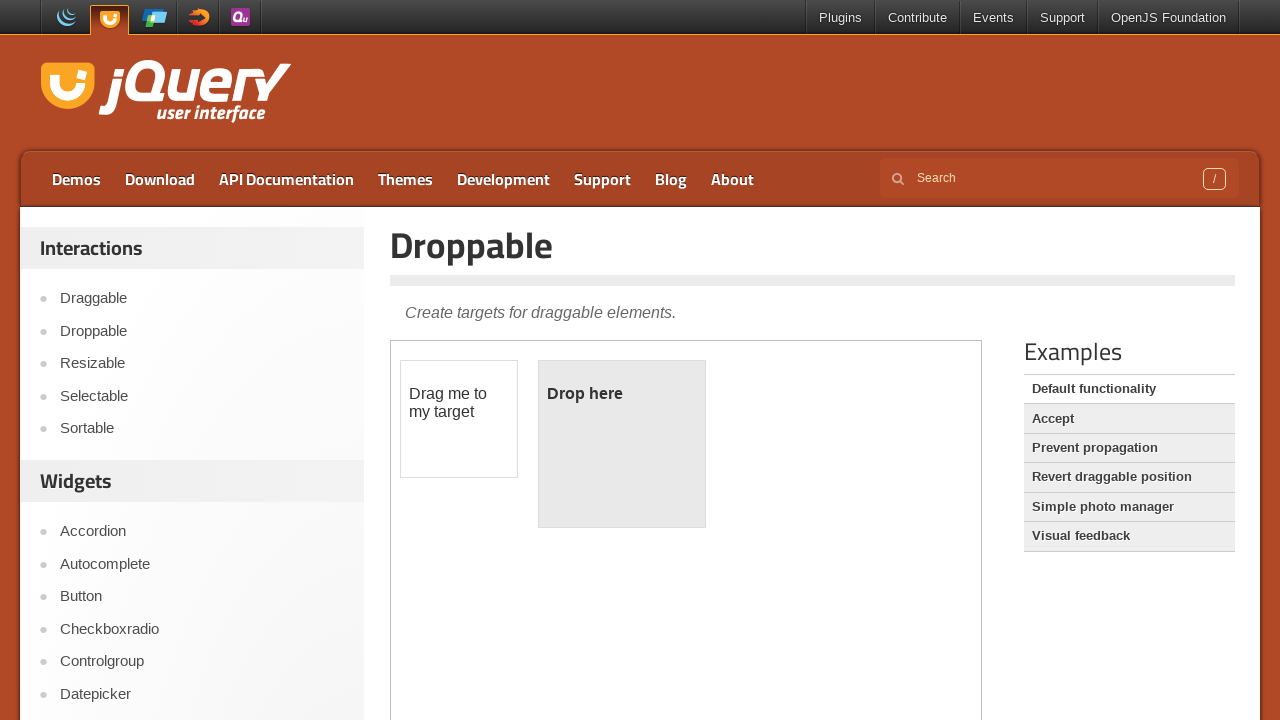

Located the iframe containing drag and drop elements
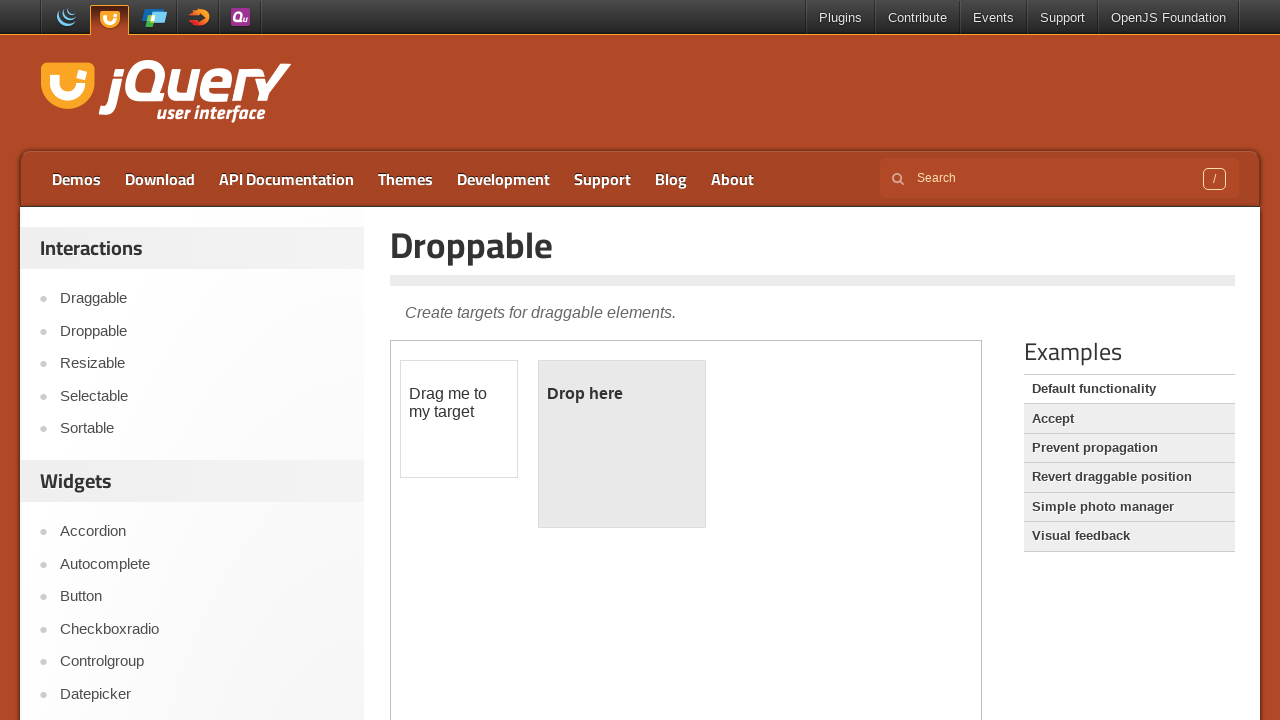

Located the draggable element with ID 'draggable'
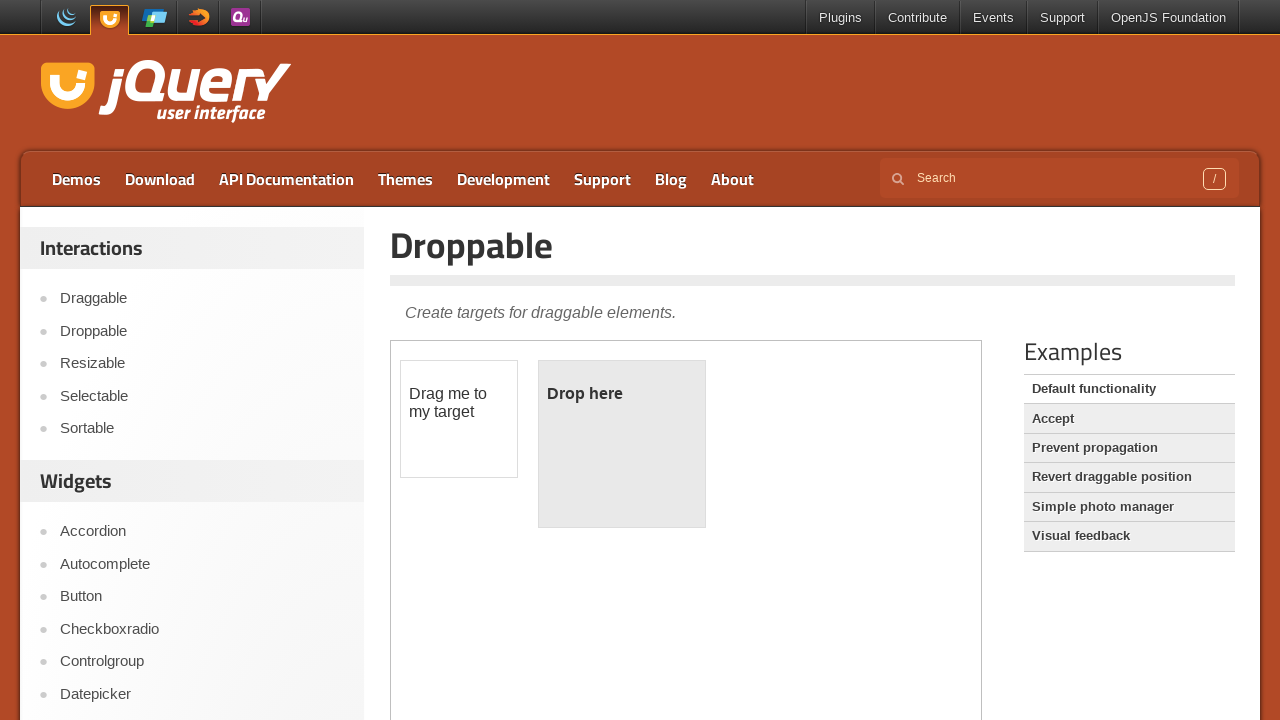

Located the droppable target element with ID 'droppable'
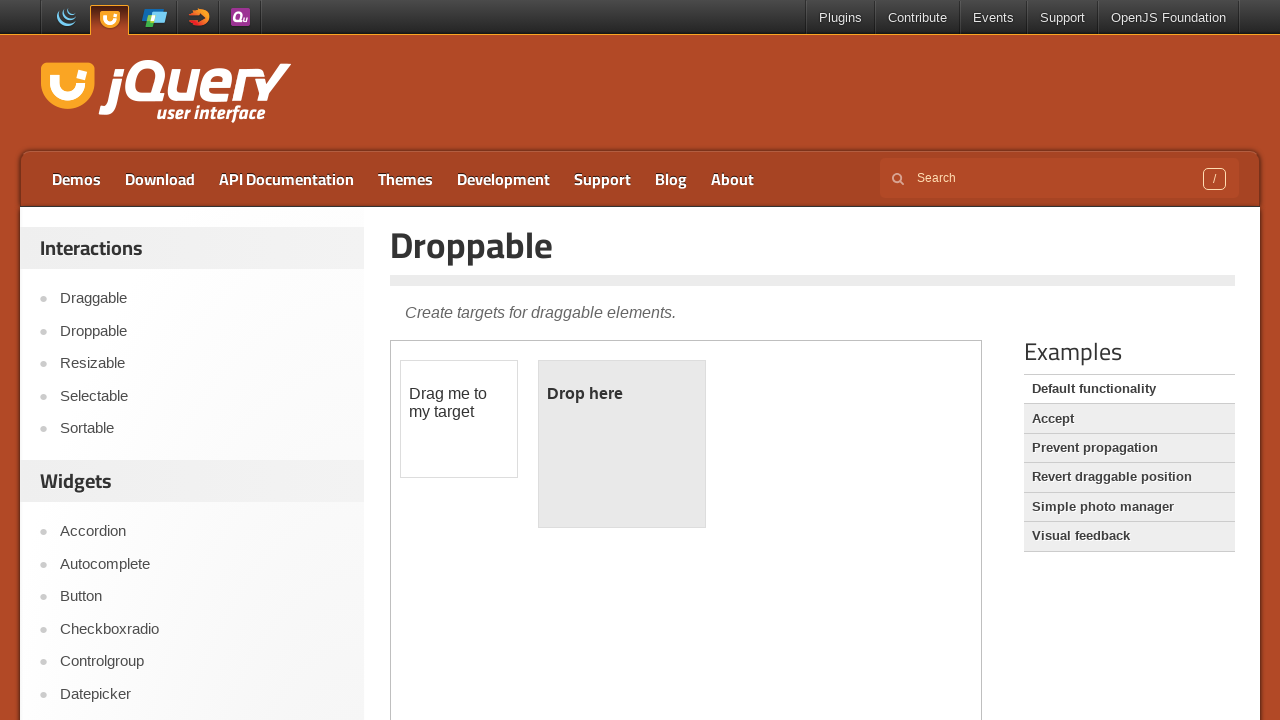

Dragged the draggable element and dropped it onto the droppable target at (622, 444)
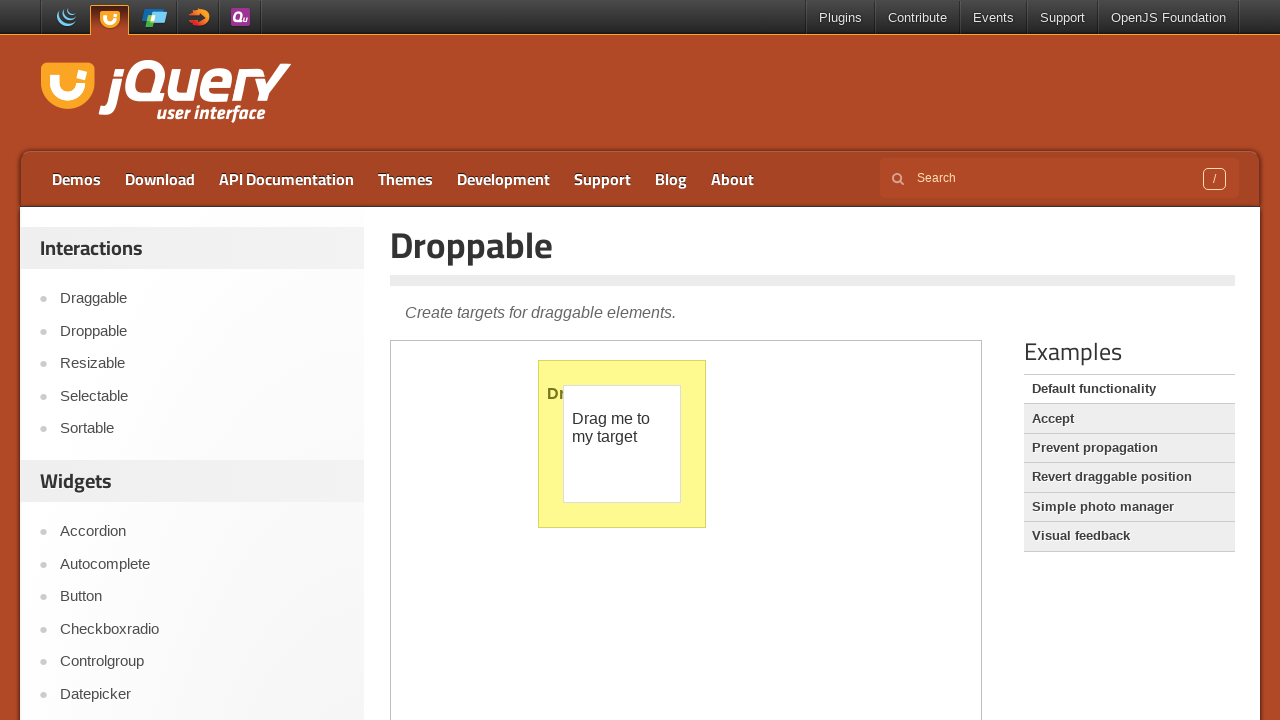

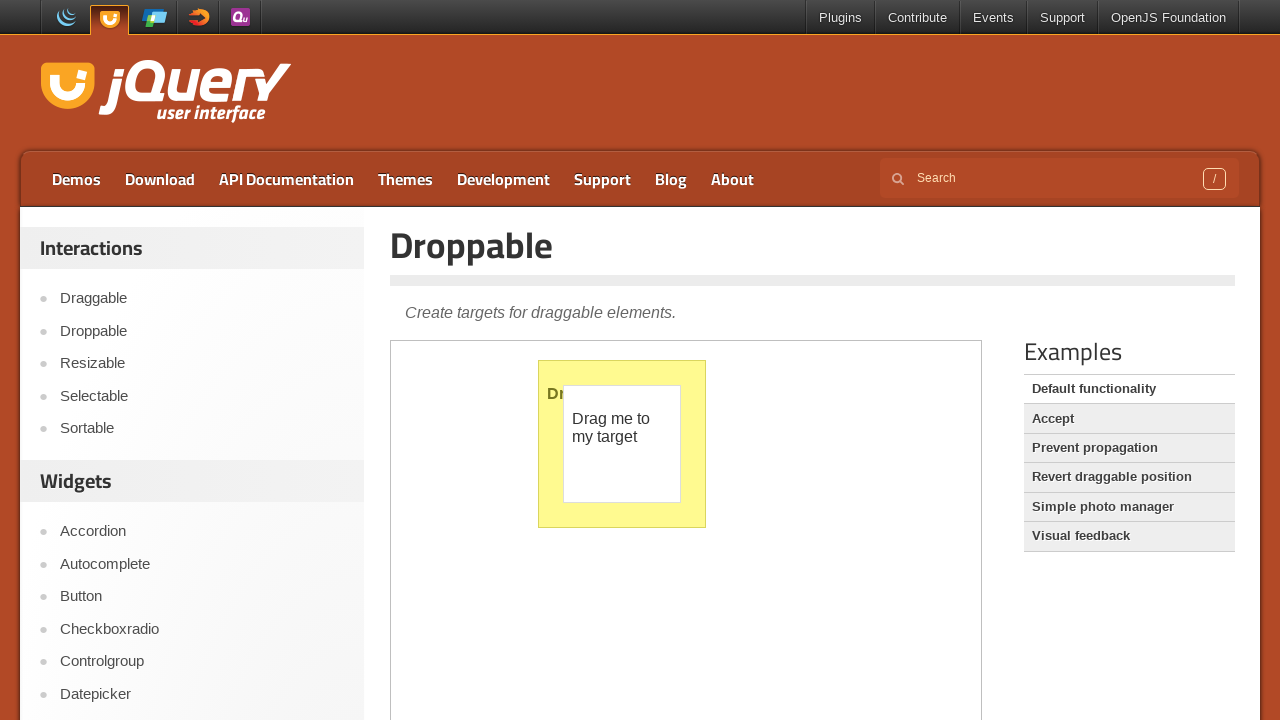